Navigates to a specific topic page, clicks a link that opens in a new window, switches to the new window, and clicks on a speaker application link.

Starting URL: https://testerhome.com/topics/21805

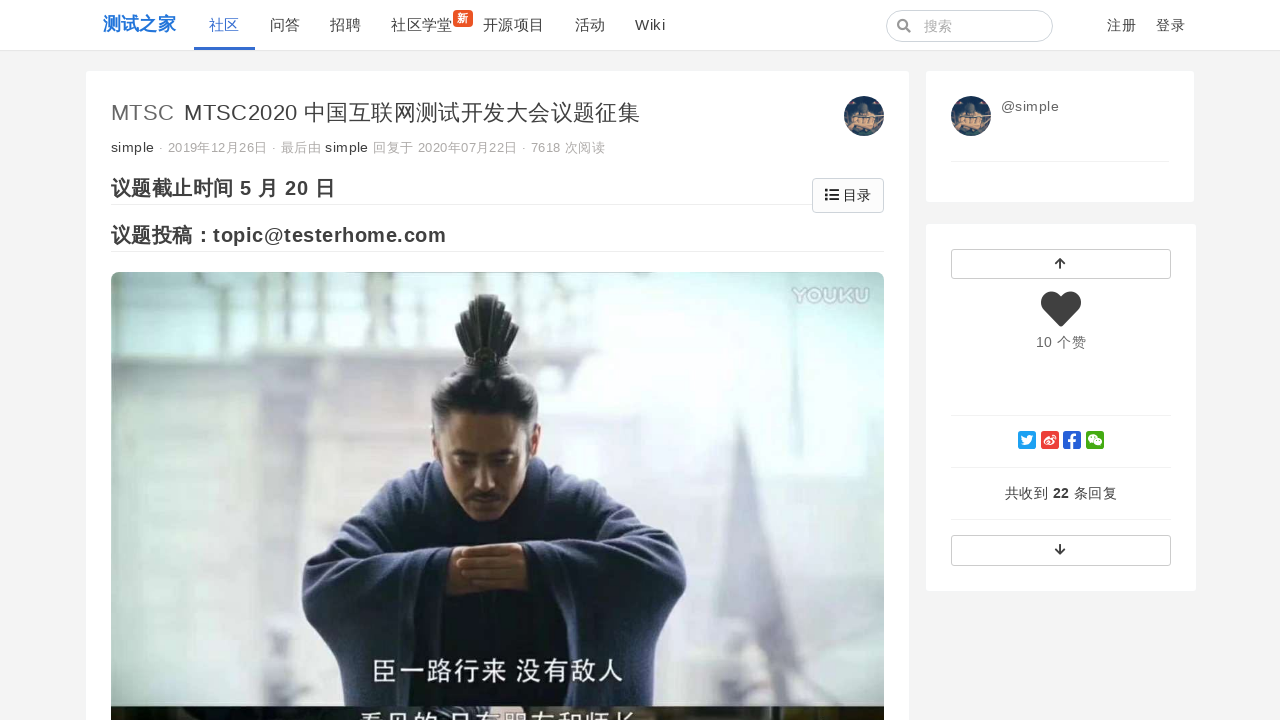

Waited for conference link '第六届中国互联网测试开发大会' to be visible
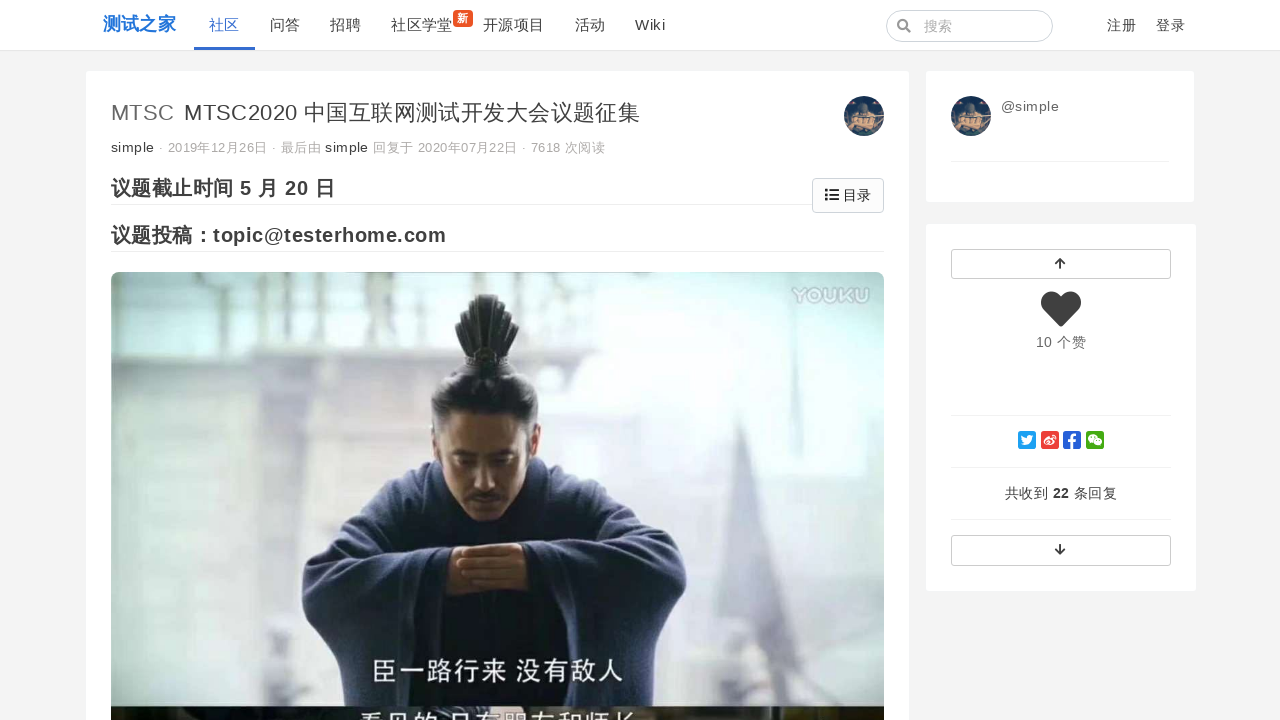

Clicked on conference link '第六届中国互联网测试开发大会' at (329, 361) on text=第六届中国互联网测试开发大会
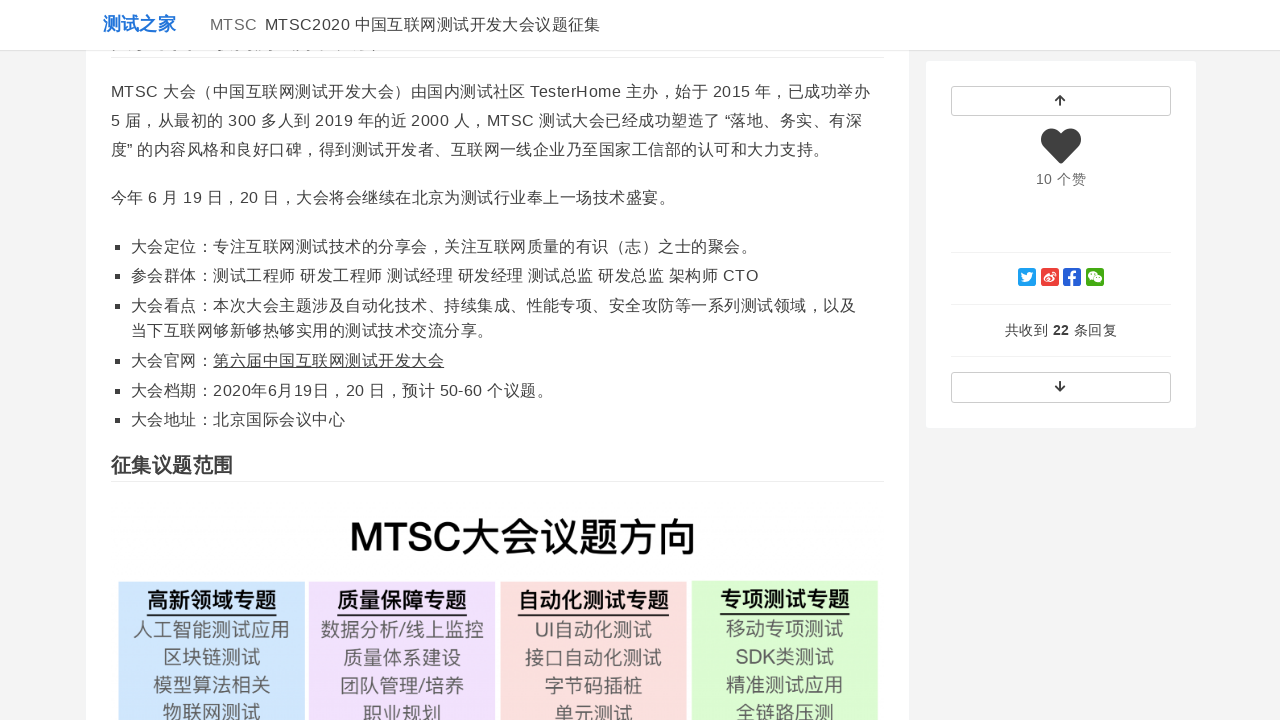

New window opened from conference link
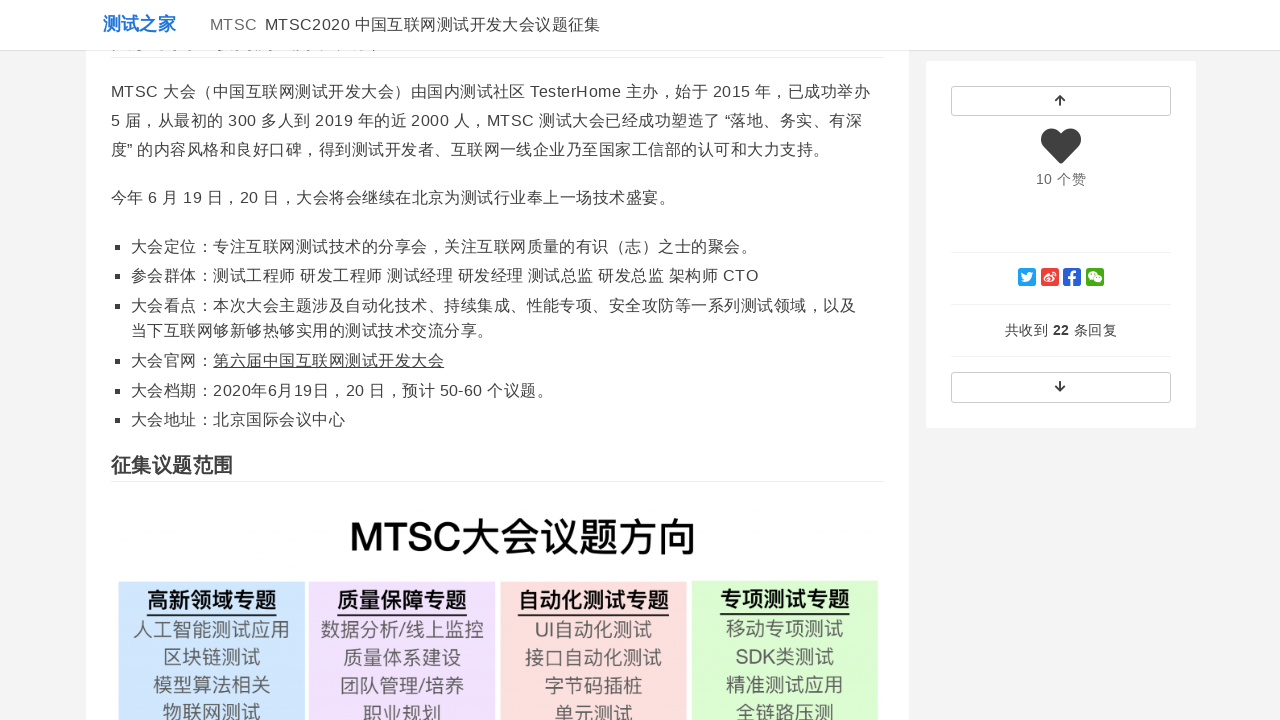

New page loaded completely
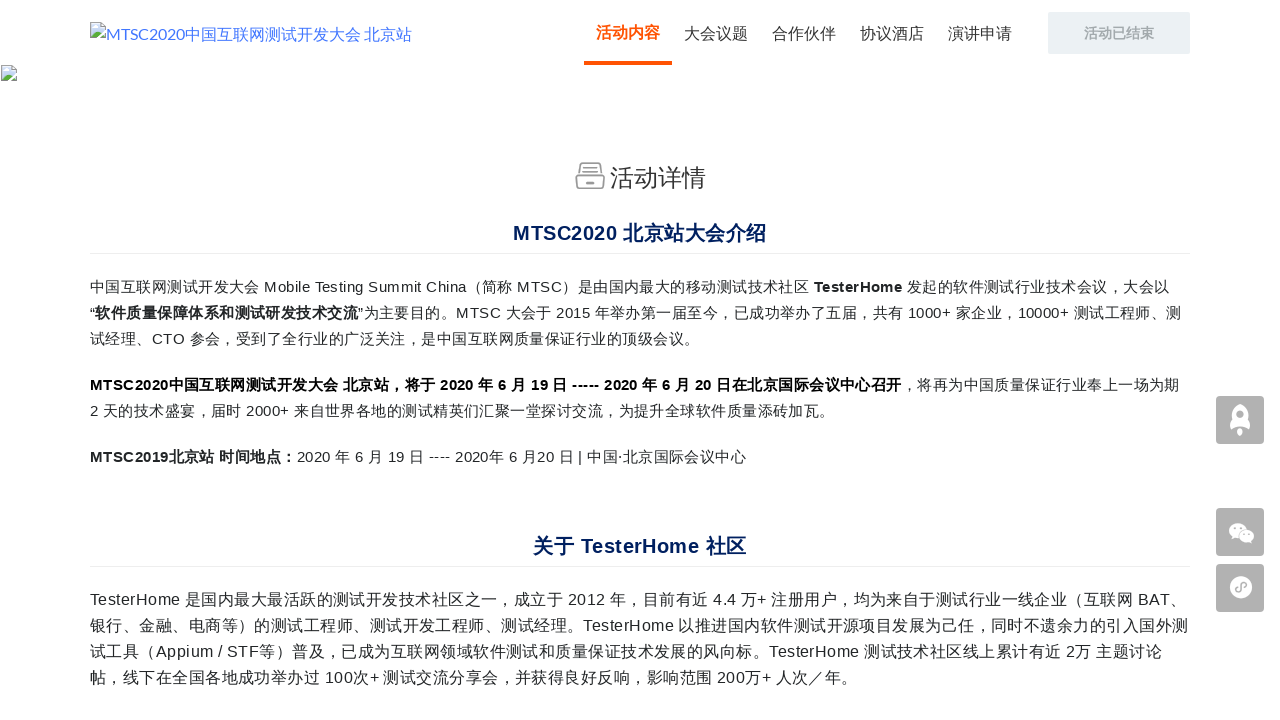

Clicked on speaker application link '演讲申请' in new page at (980, 33) on text=演讲申请
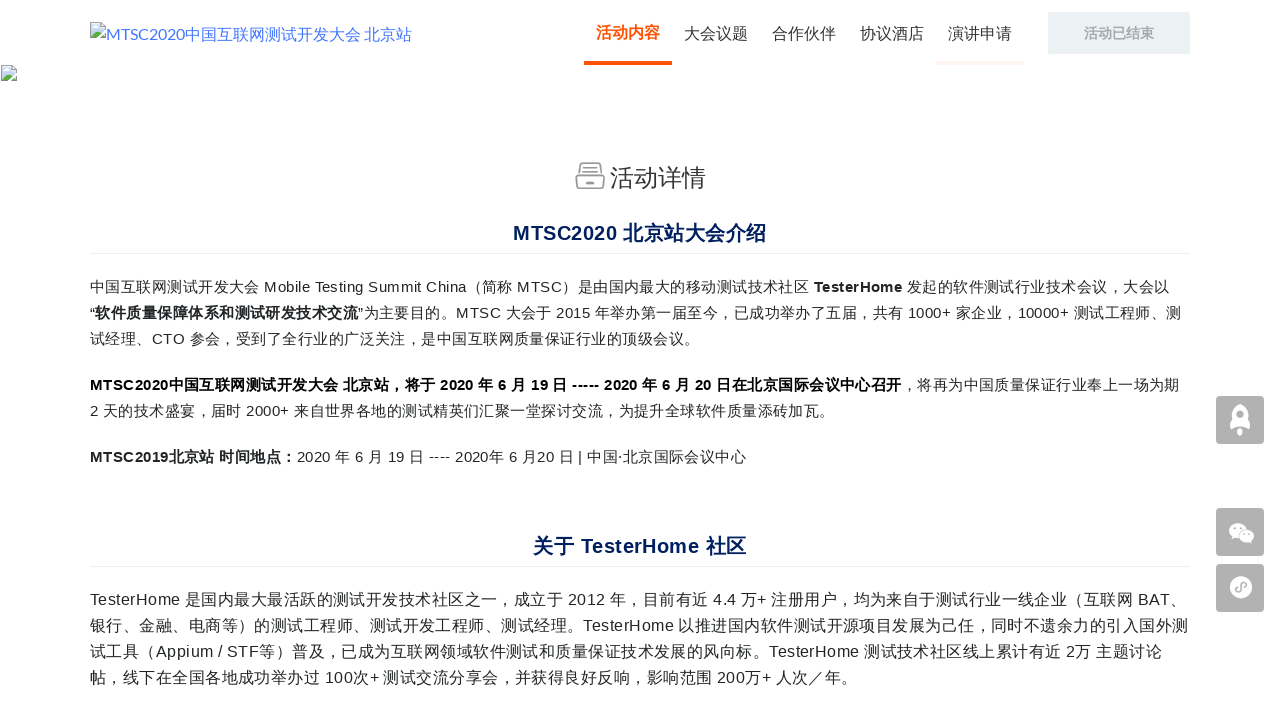

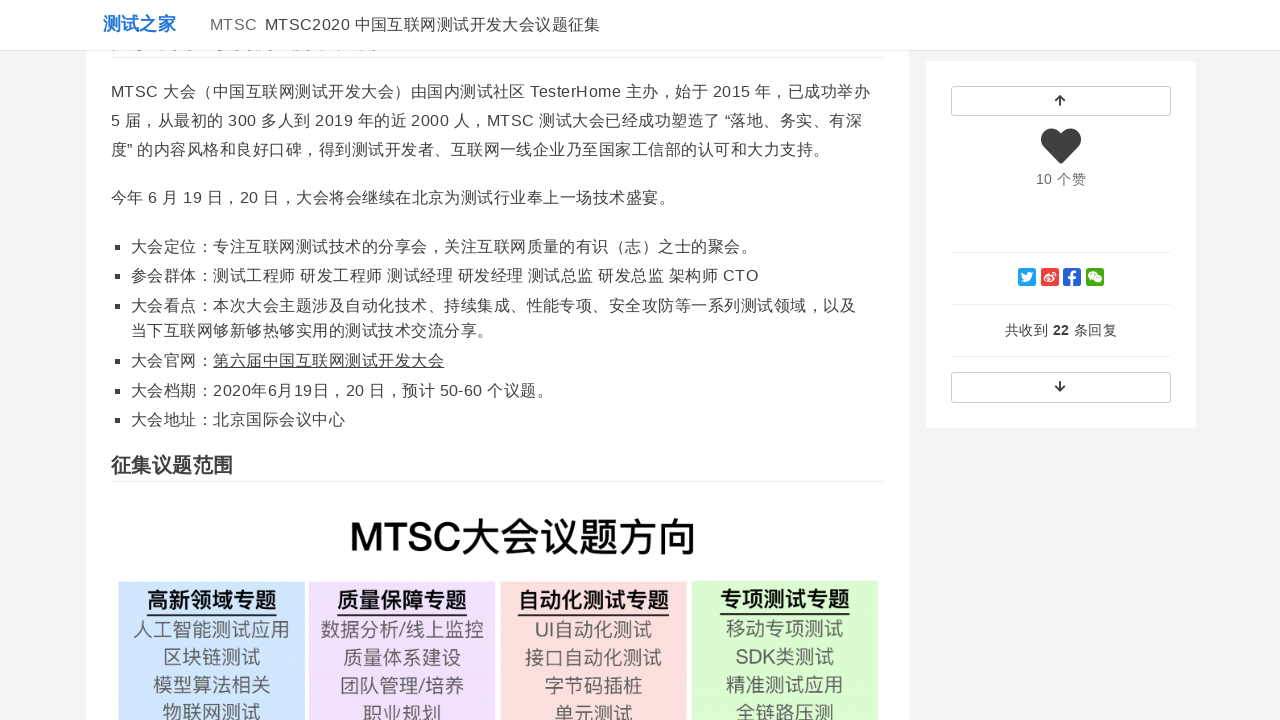